Tests the FAQ/accordion dropdown functionality on a scooter rental service page by clicking each accordion item and verifying the expanded content panel becomes visible.

Starting URL: https://qa-scooter.praktikum-services.ru/

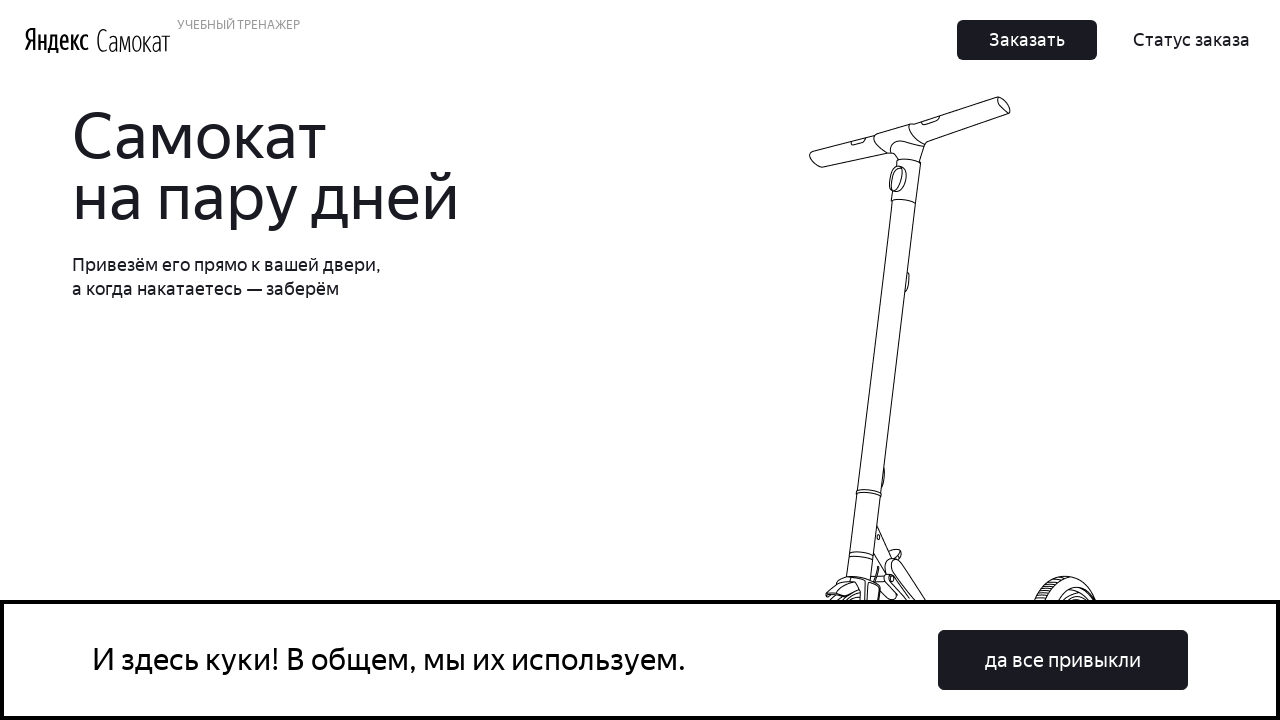

Waited for accordion items to load on the scooter rental page
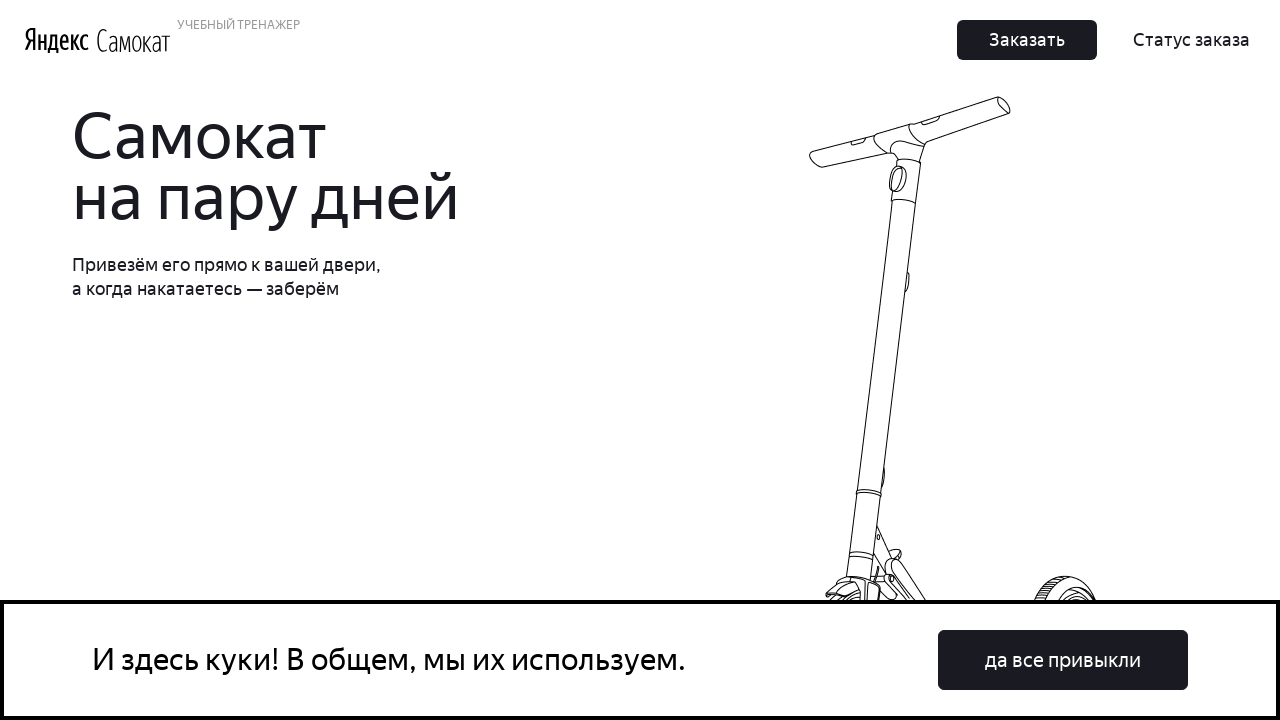

Retrieved all accordion items from the FAQ section
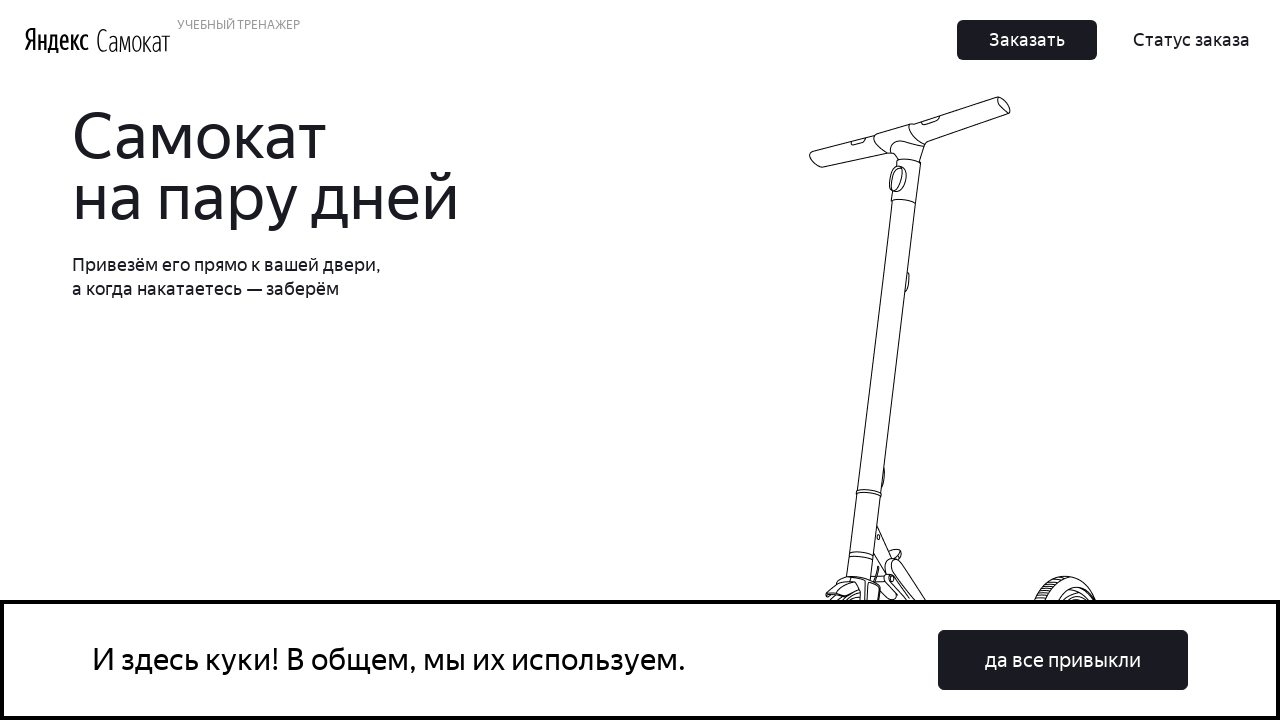

Scrolled accordion item into view
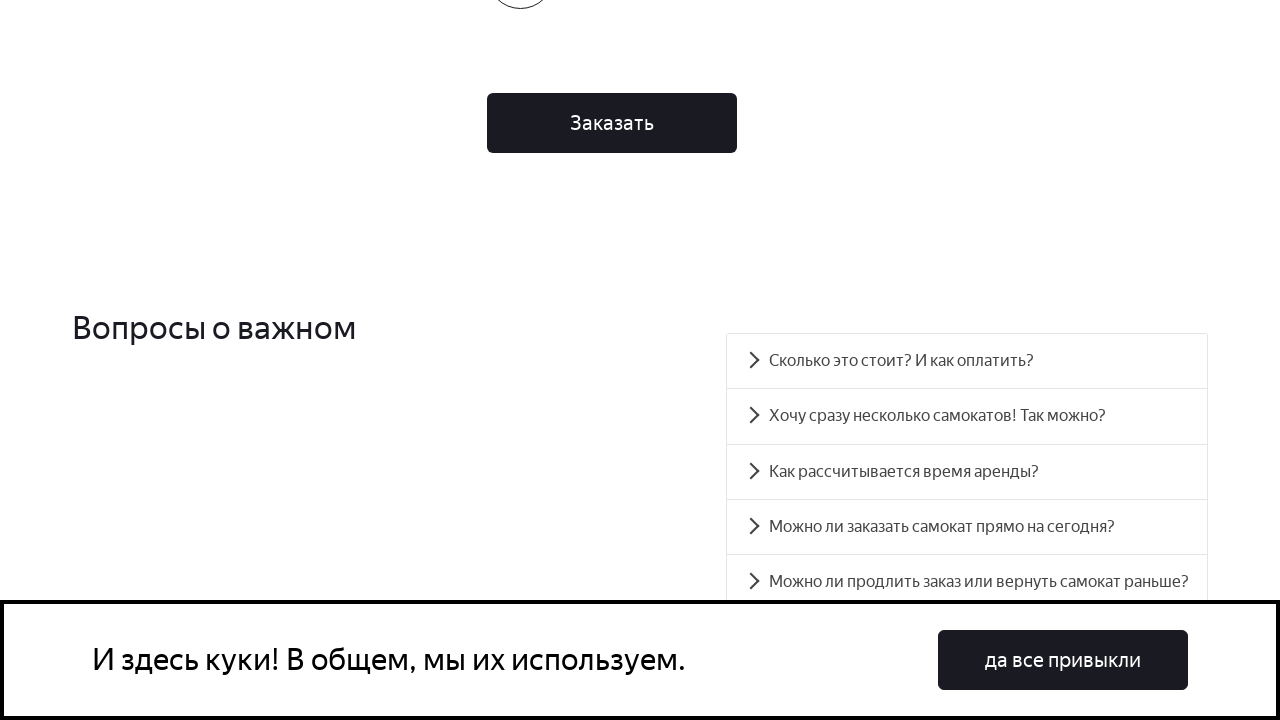

Clicked accordion item to expand it at (967, 361) on [data-accordion-component='AccordionItem'] >> nth=0
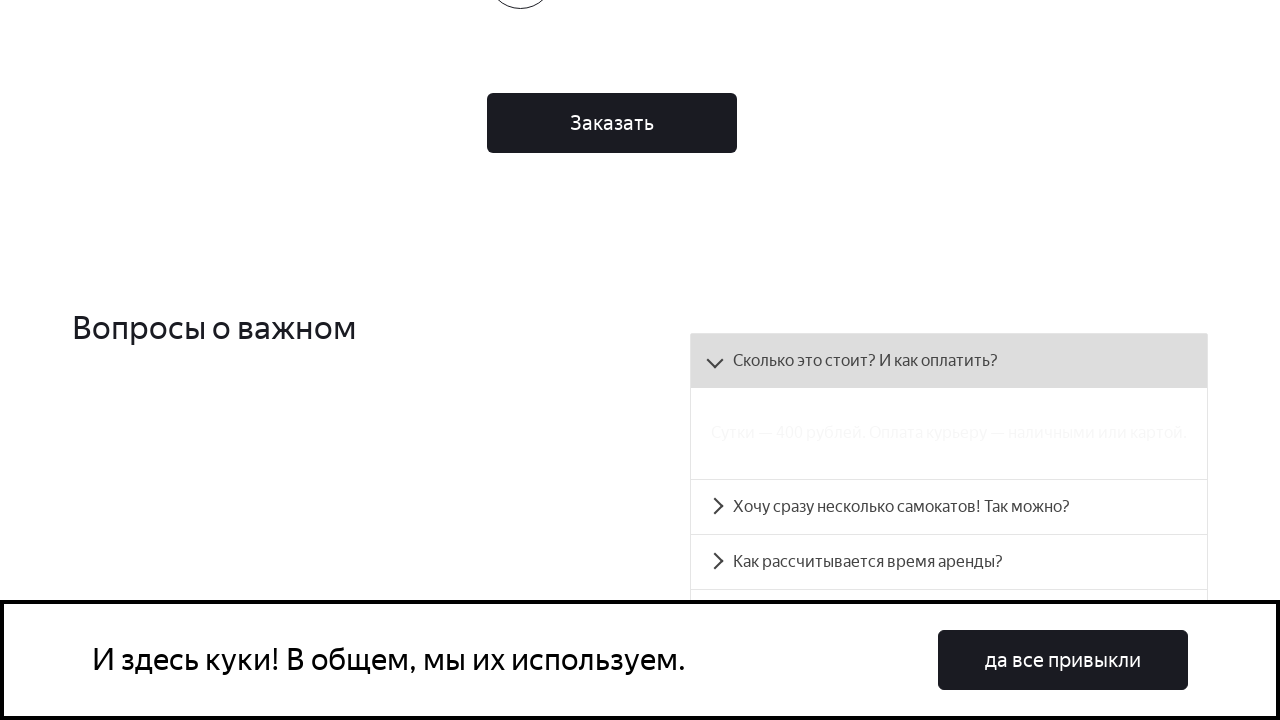

Verified accordion panel expanded and became visible
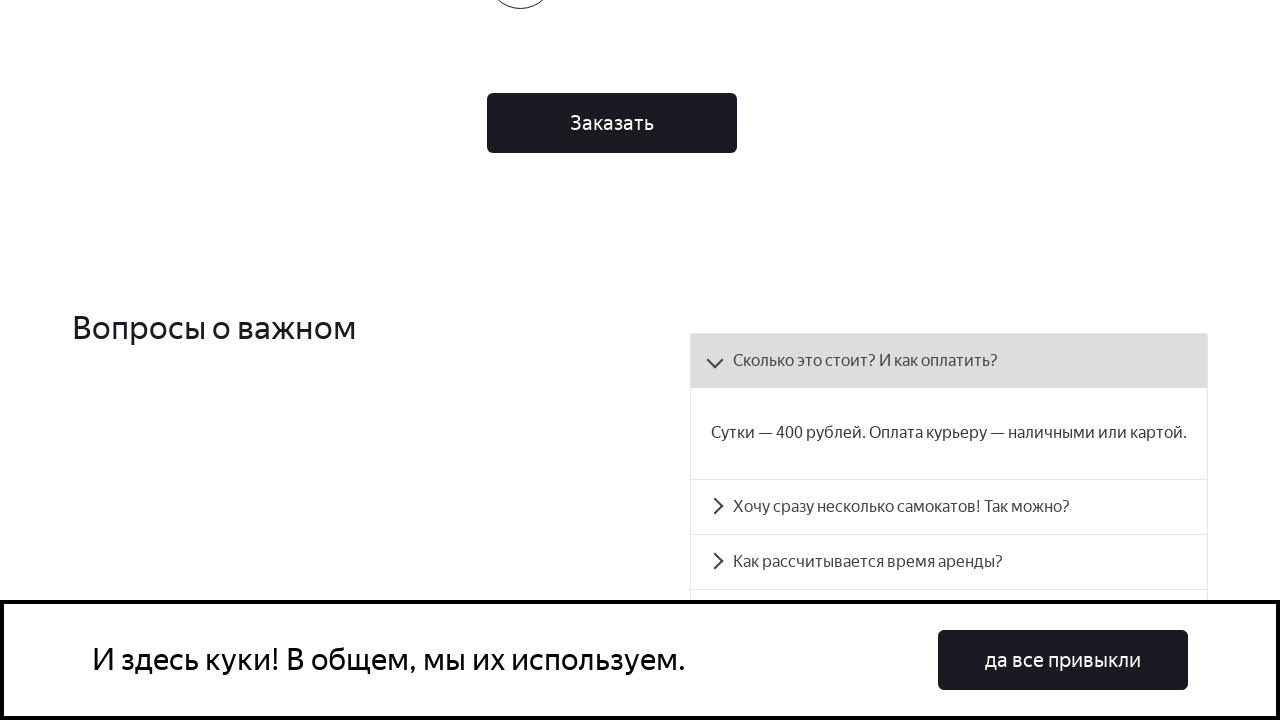

Scrolled accordion item into view
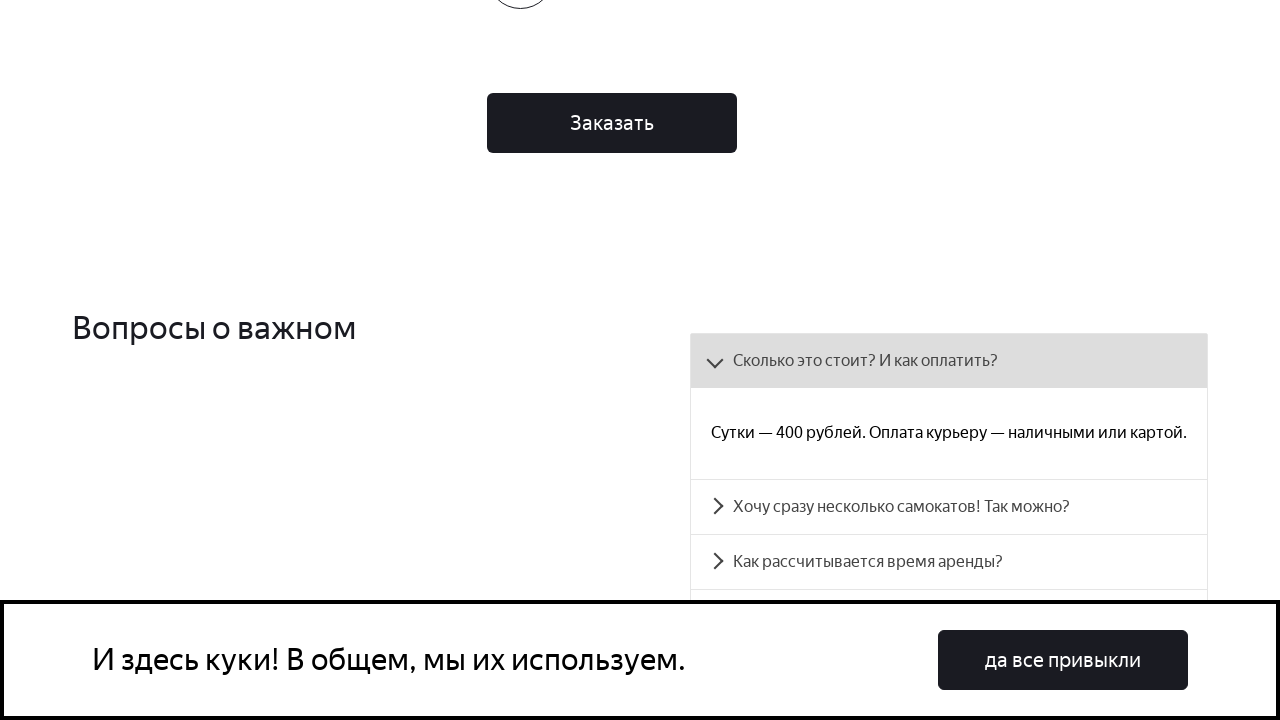

Clicked accordion item to expand it at (949, 506) on [data-accordion-component='AccordionItem'] >> nth=1
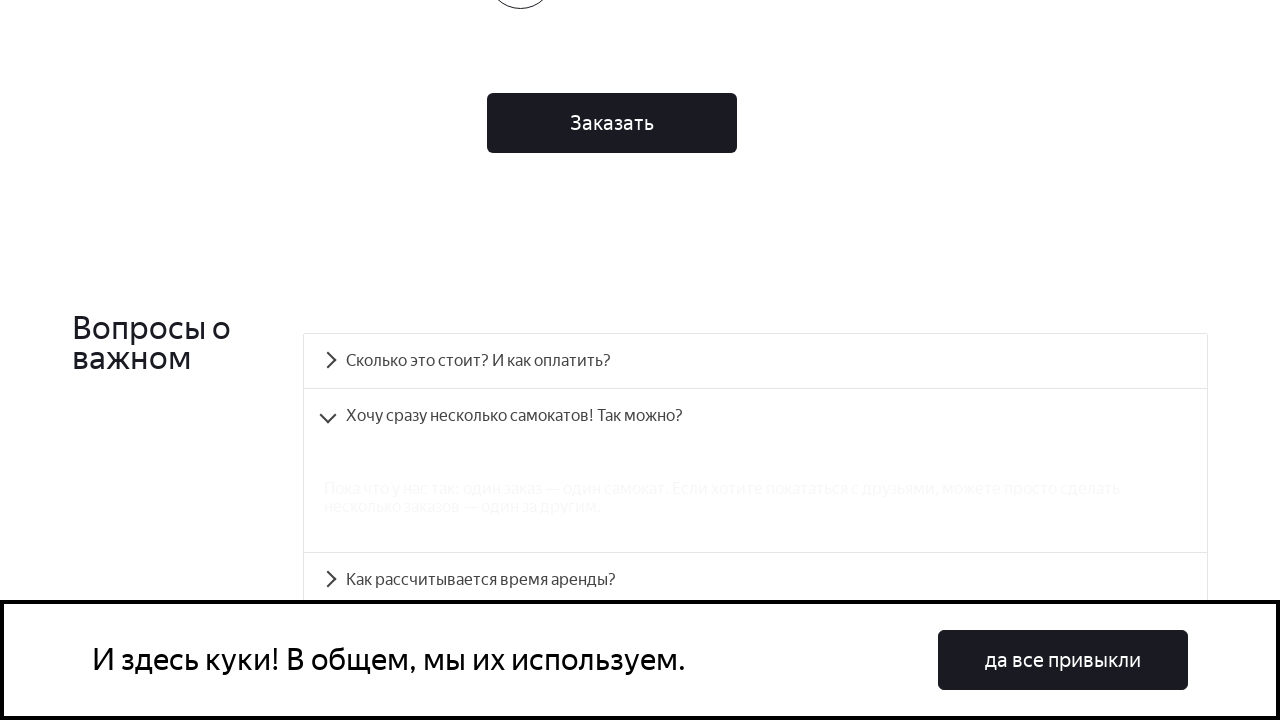

Verified accordion panel expanded and became visible
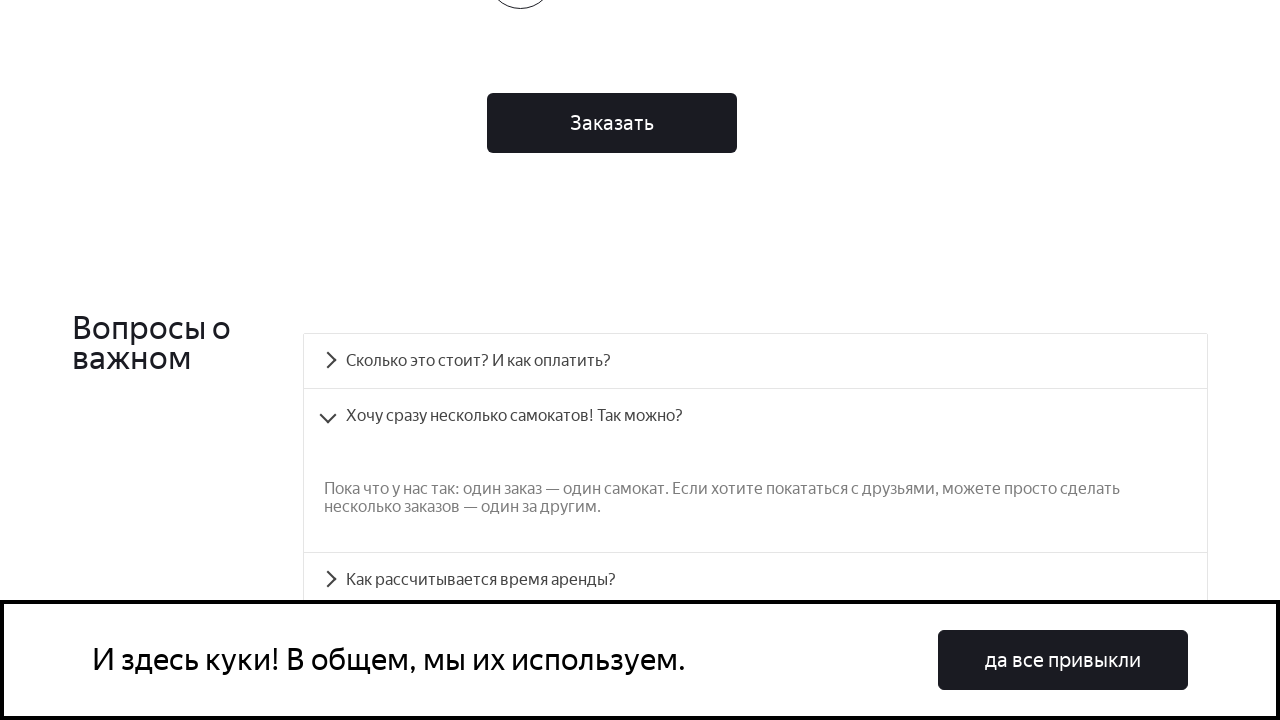

Scrolled accordion item into view
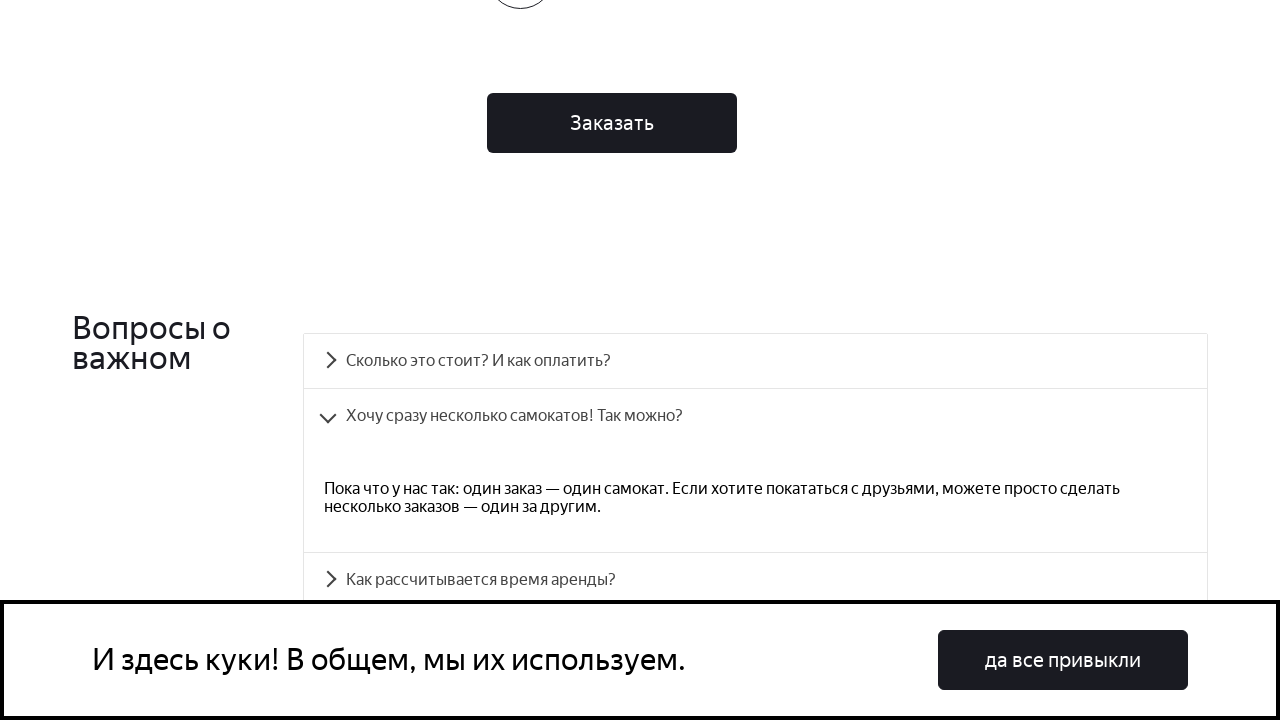

Clicked accordion item to expand it at (755, 580) on [data-accordion-component='AccordionItem'] >> nth=2
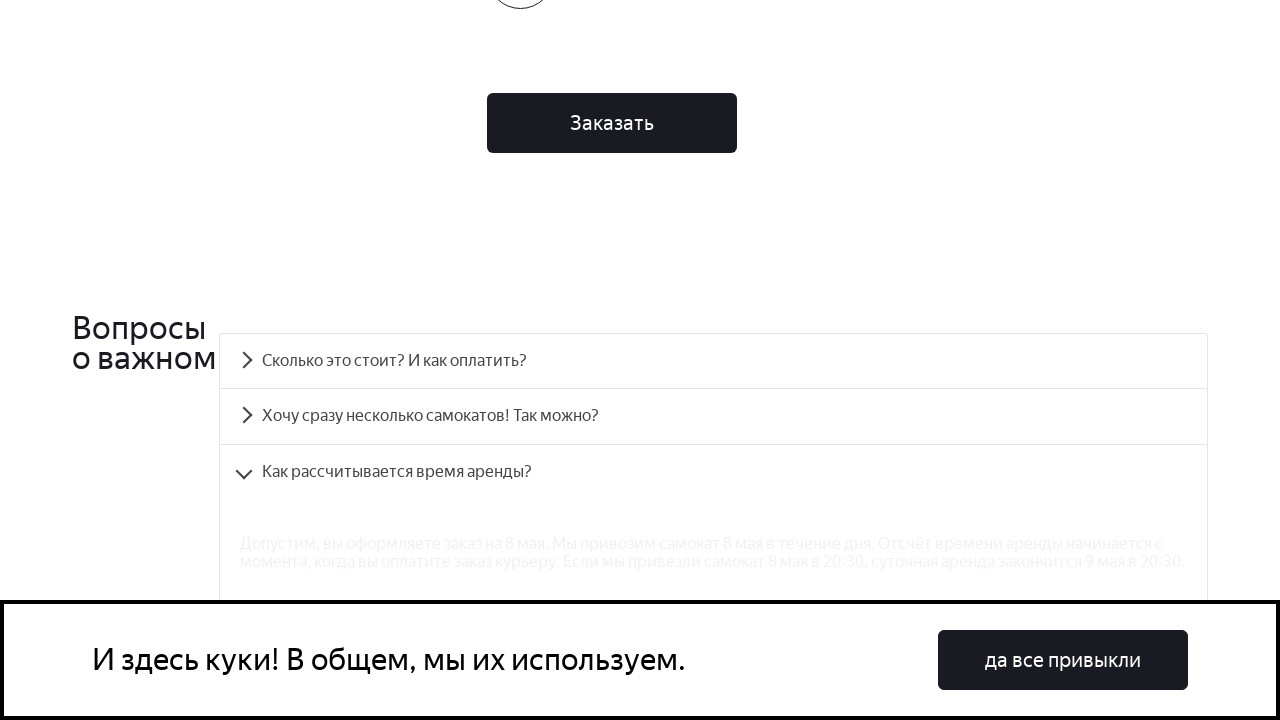

Verified accordion panel expanded and became visible
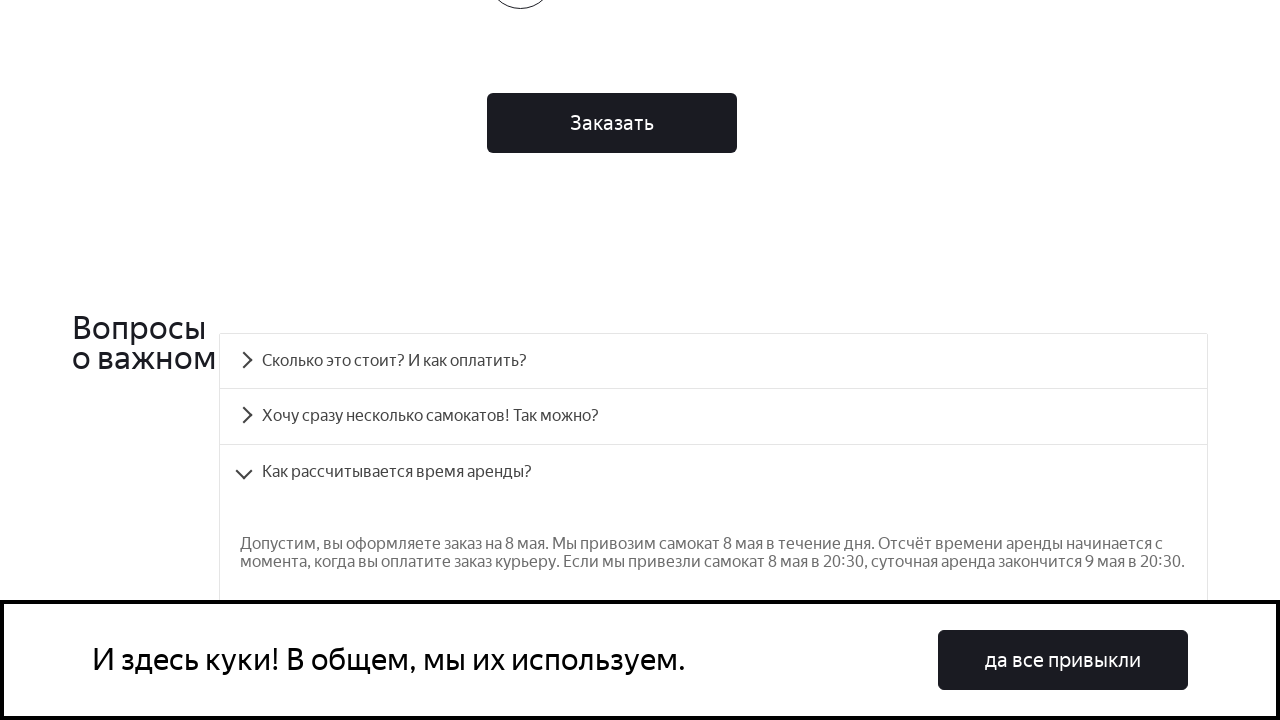

Scrolled accordion item into view
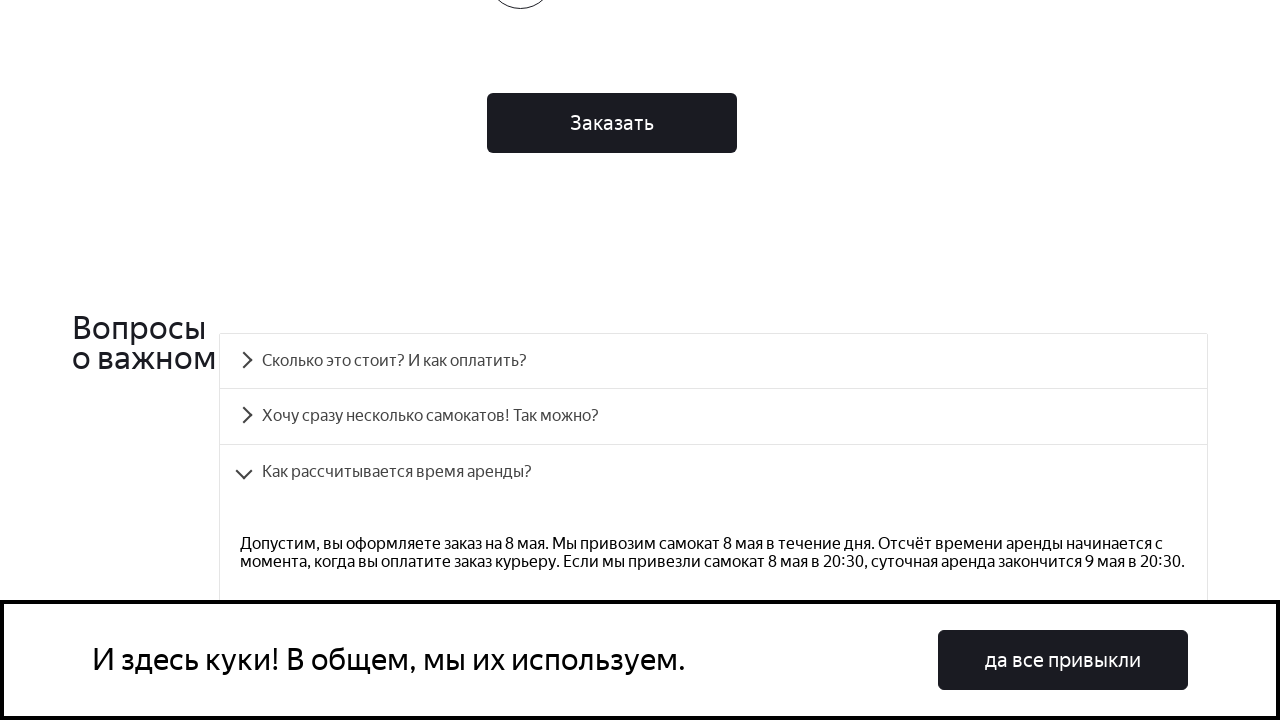

Clicked accordion item to expand it at (714, 360) on [data-accordion-component='AccordionItem'] >> nth=3
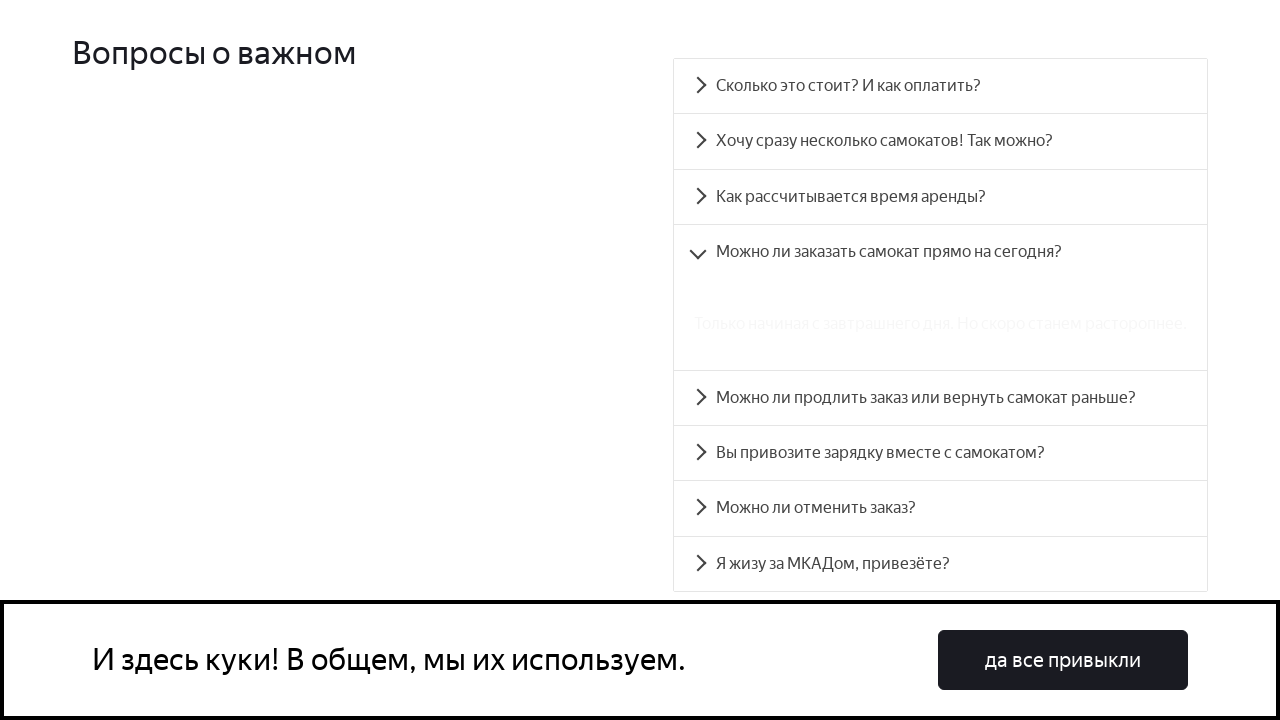

Verified accordion panel expanded and became visible
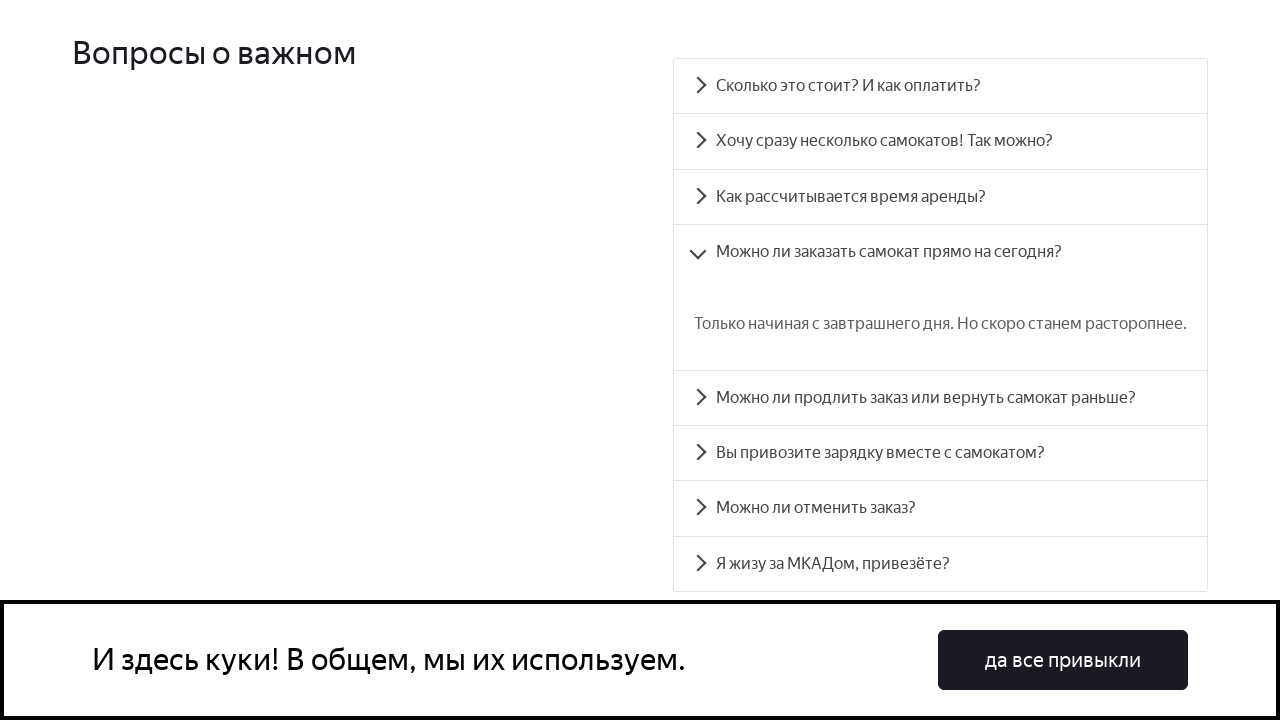

Scrolled accordion item into view
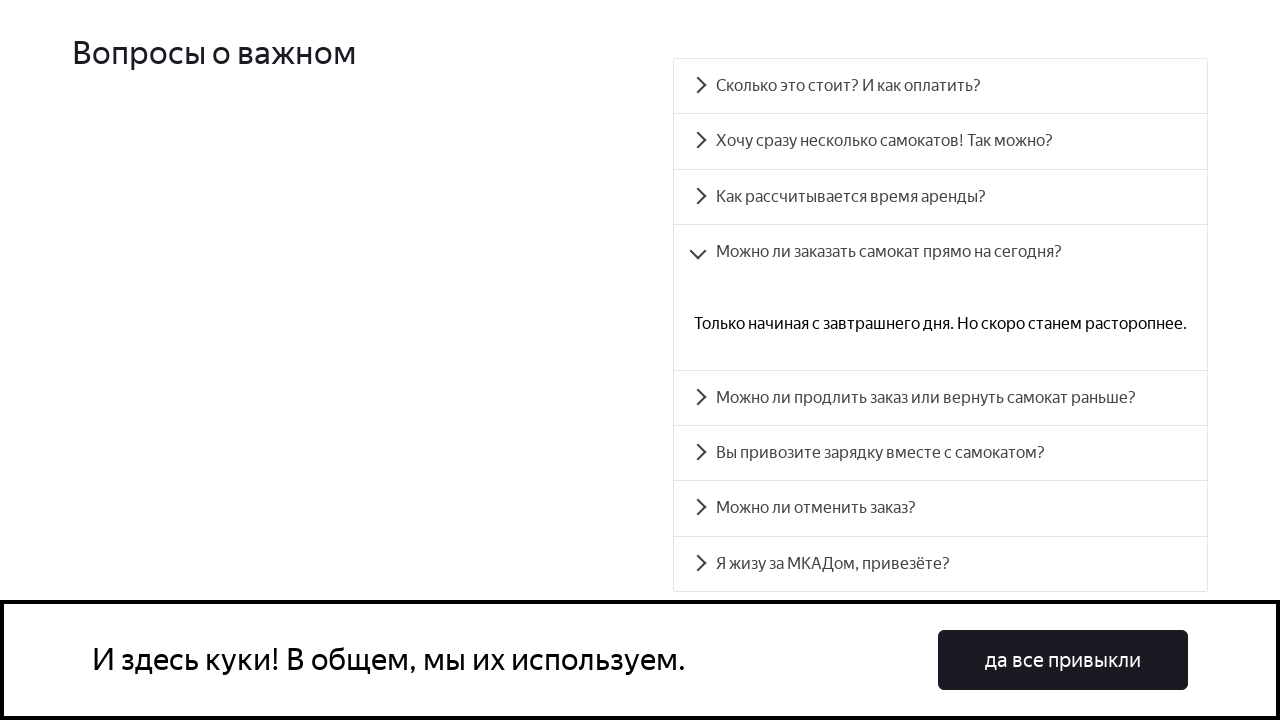

Clicked accordion item to expand it at (940, 397) on [data-accordion-component='AccordionItem'] >> nth=4
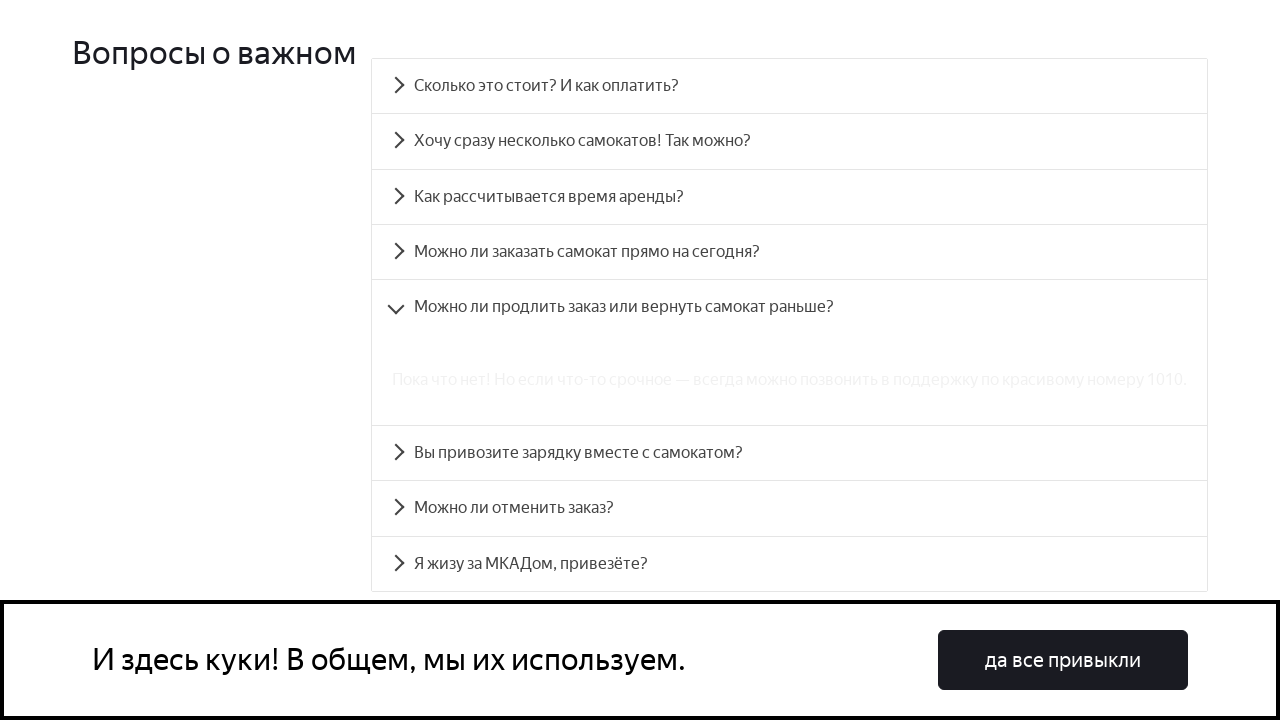

Verified accordion panel expanded and became visible
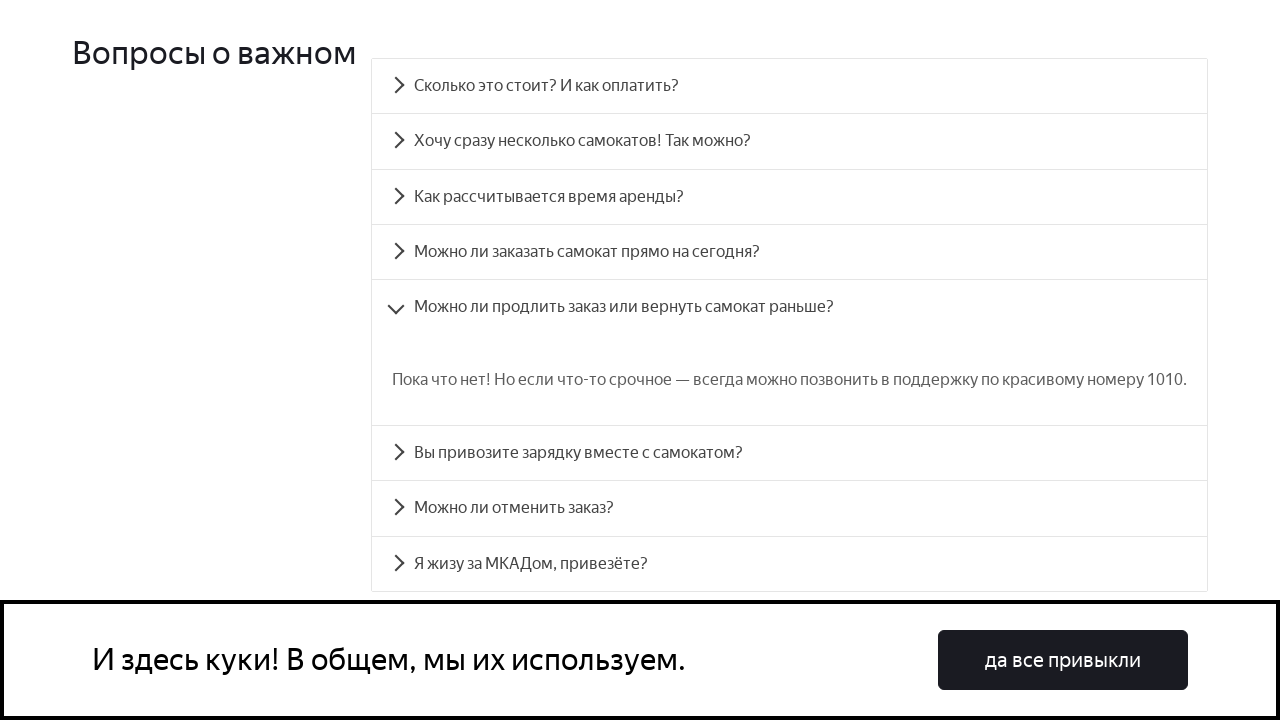

Scrolled accordion item into view
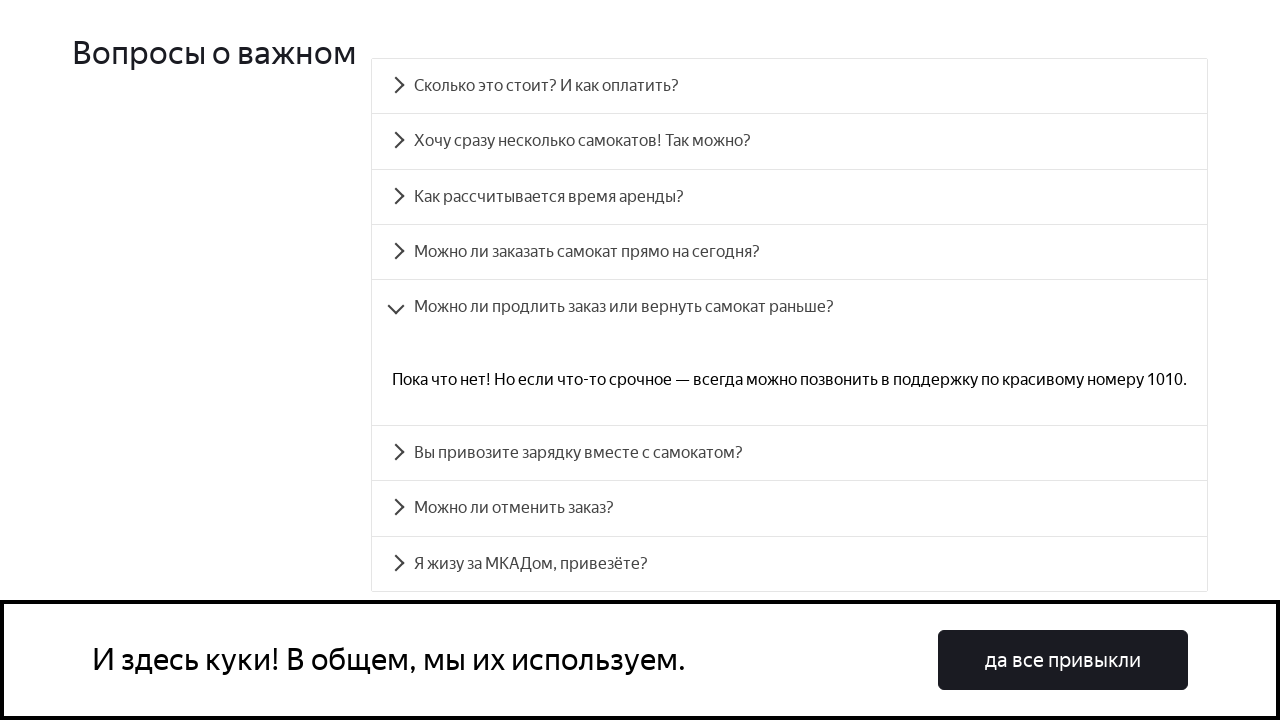

Clicked accordion item to expand it at (790, 453) on [data-accordion-component='AccordionItem'] >> nth=5
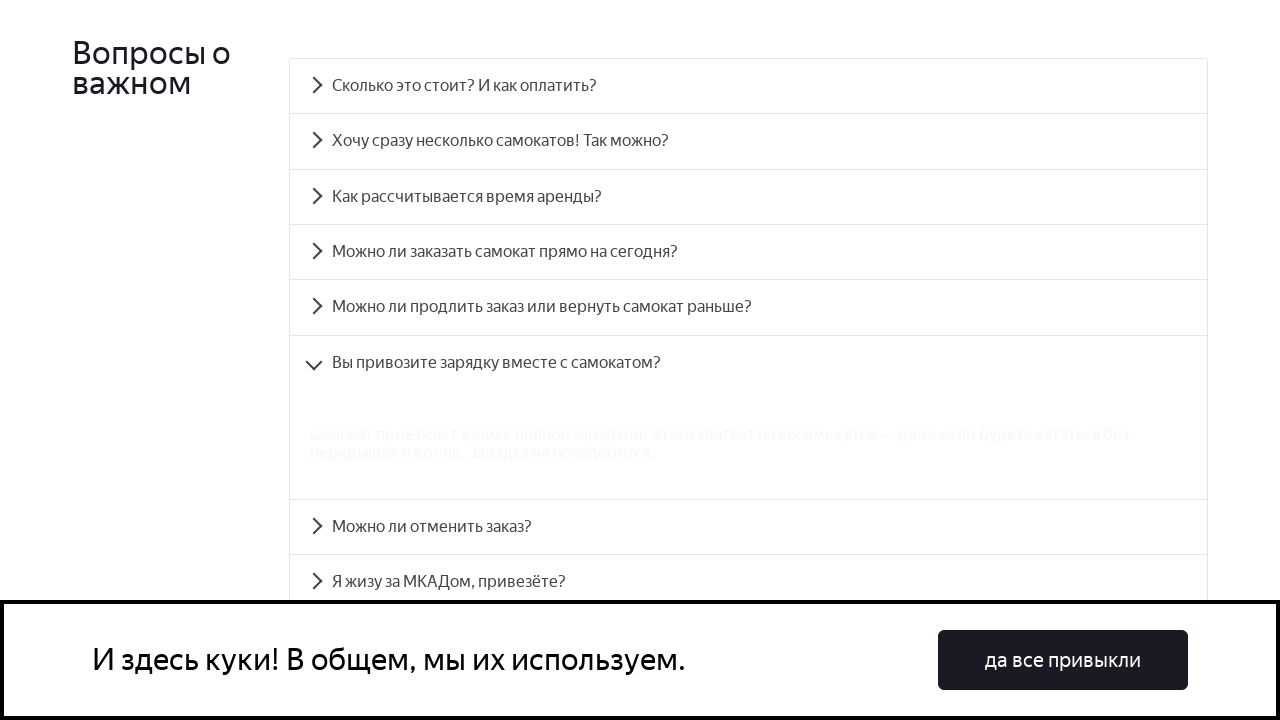

Verified accordion panel expanded and became visible
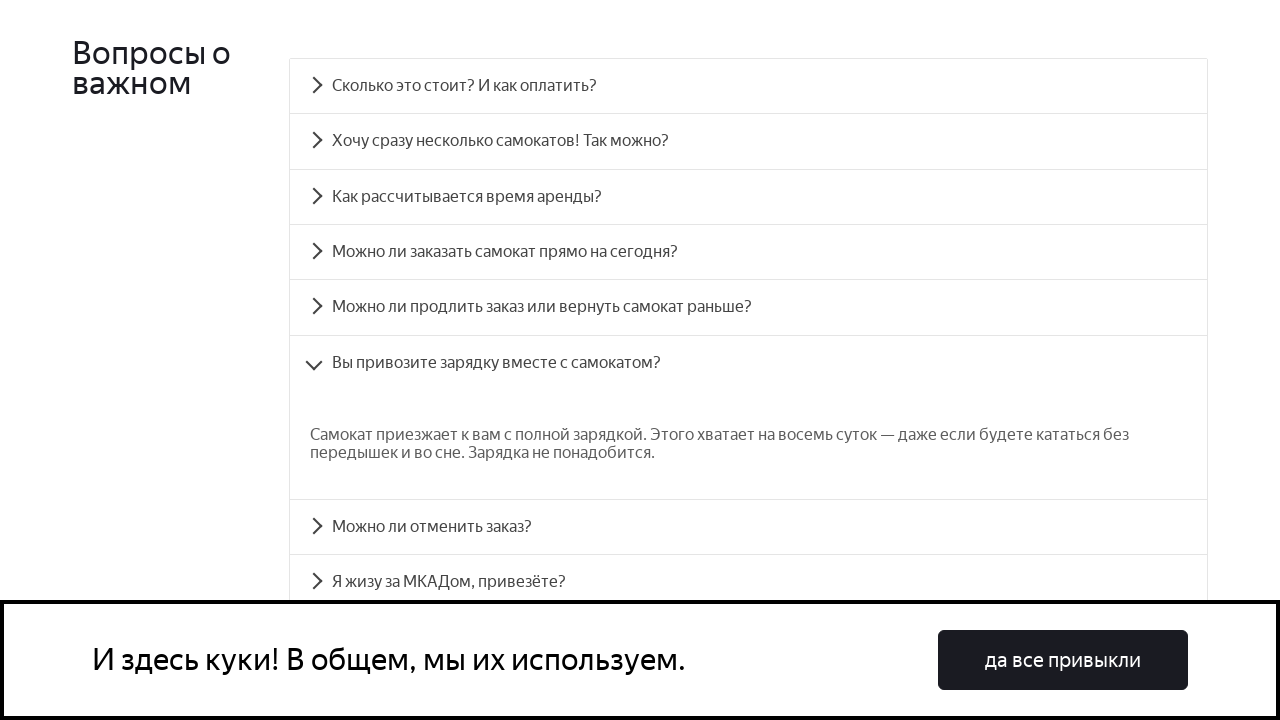

Scrolled accordion item into view
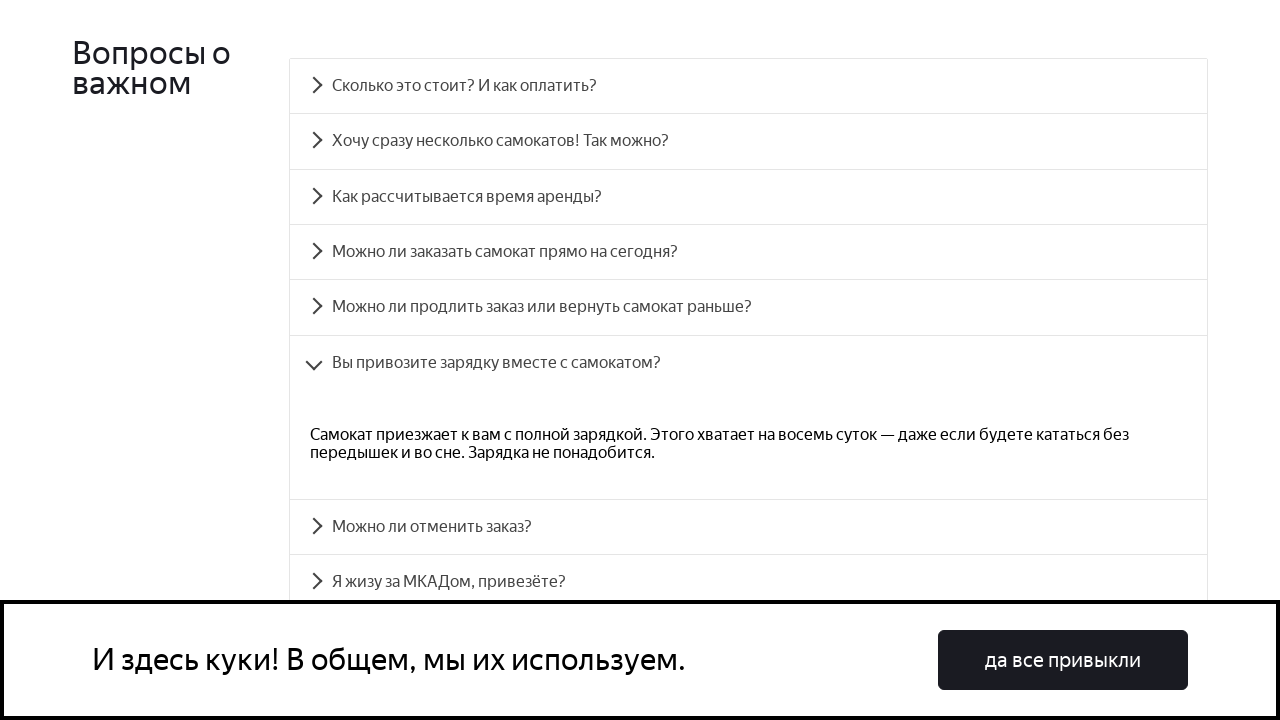

Clicked accordion item to expand it at (748, 527) on [data-accordion-component='AccordionItem'] >> nth=6
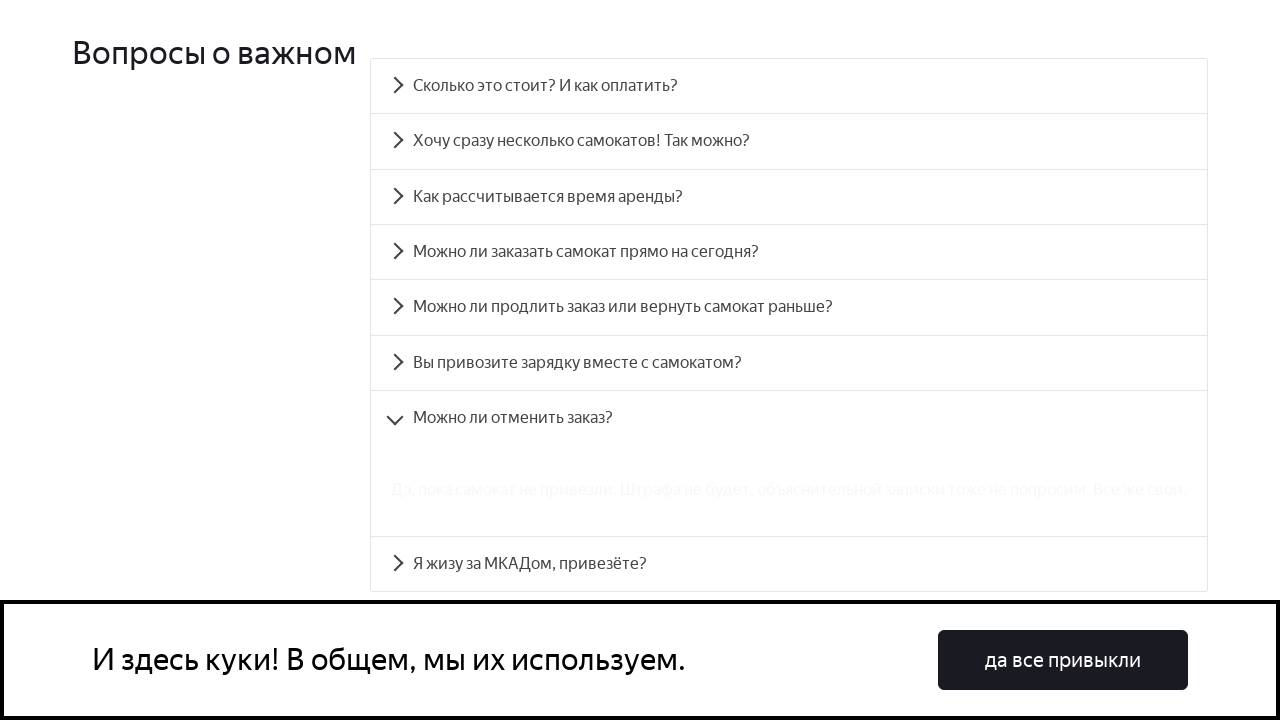

Verified accordion panel expanded and became visible
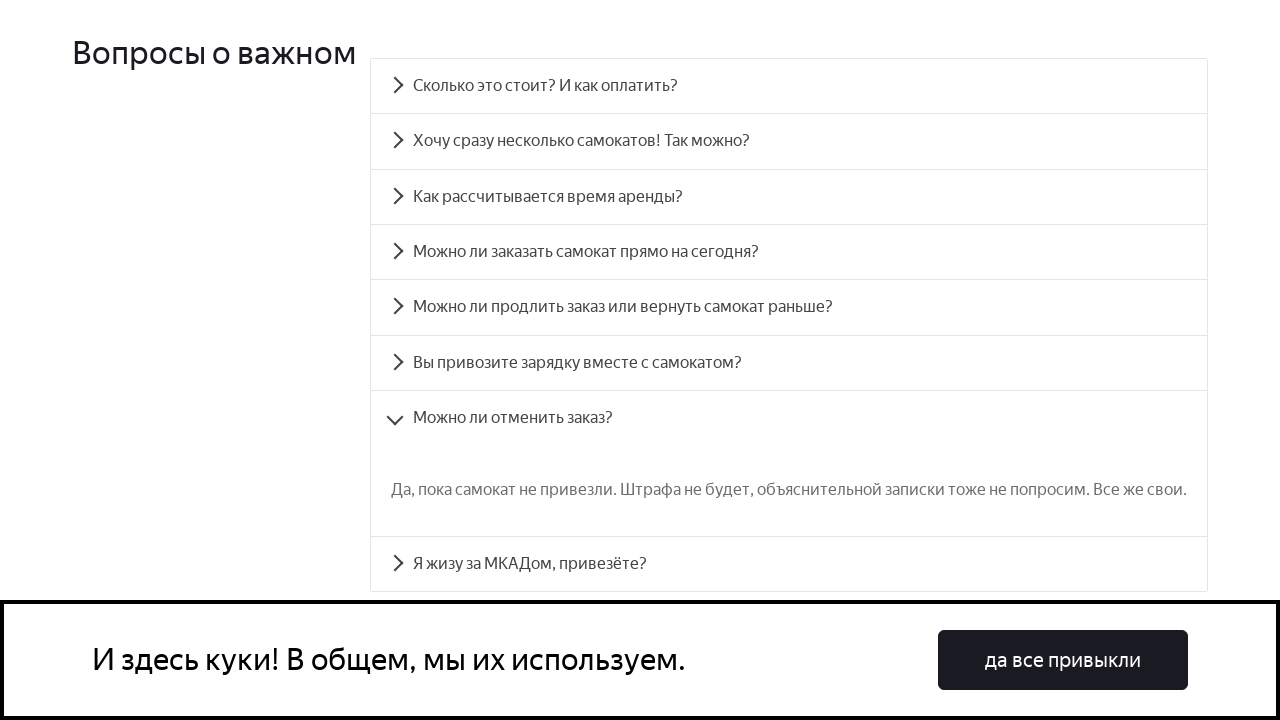

Scrolled accordion item into view
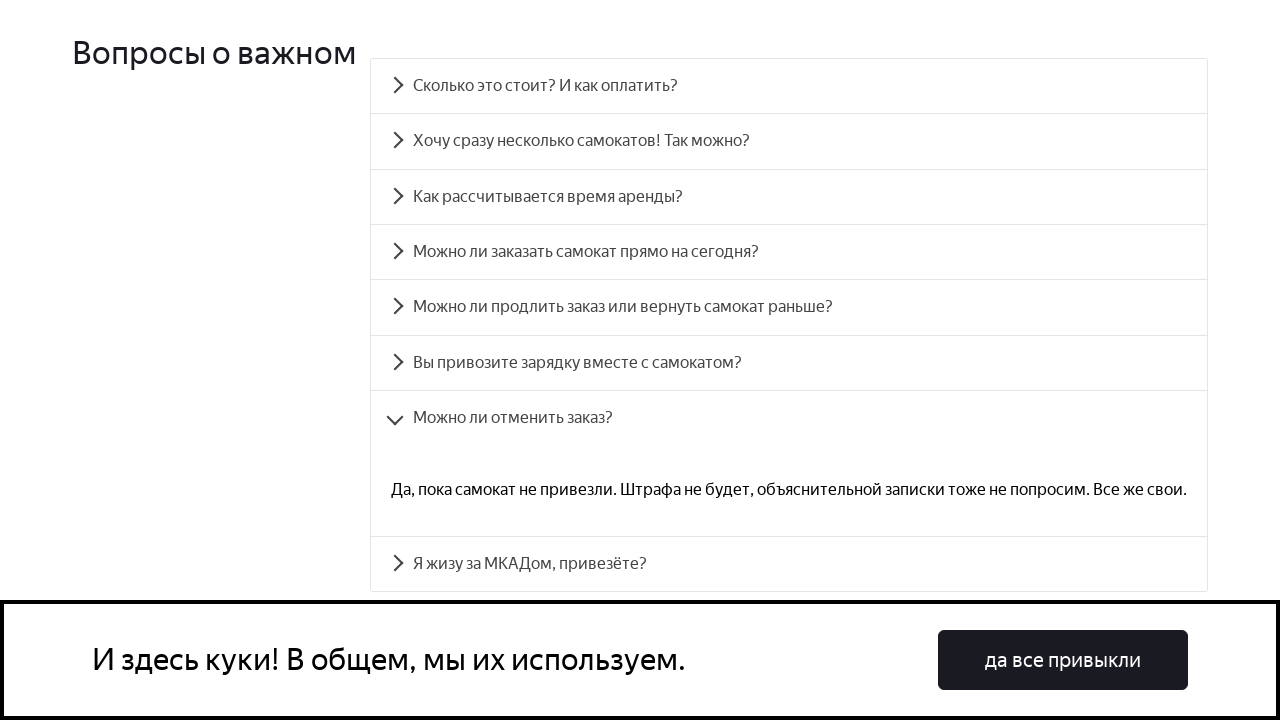

Clicked accordion item to expand it at (789, 564) on [data-accordion-component='AccordionItem'] >> nth=7
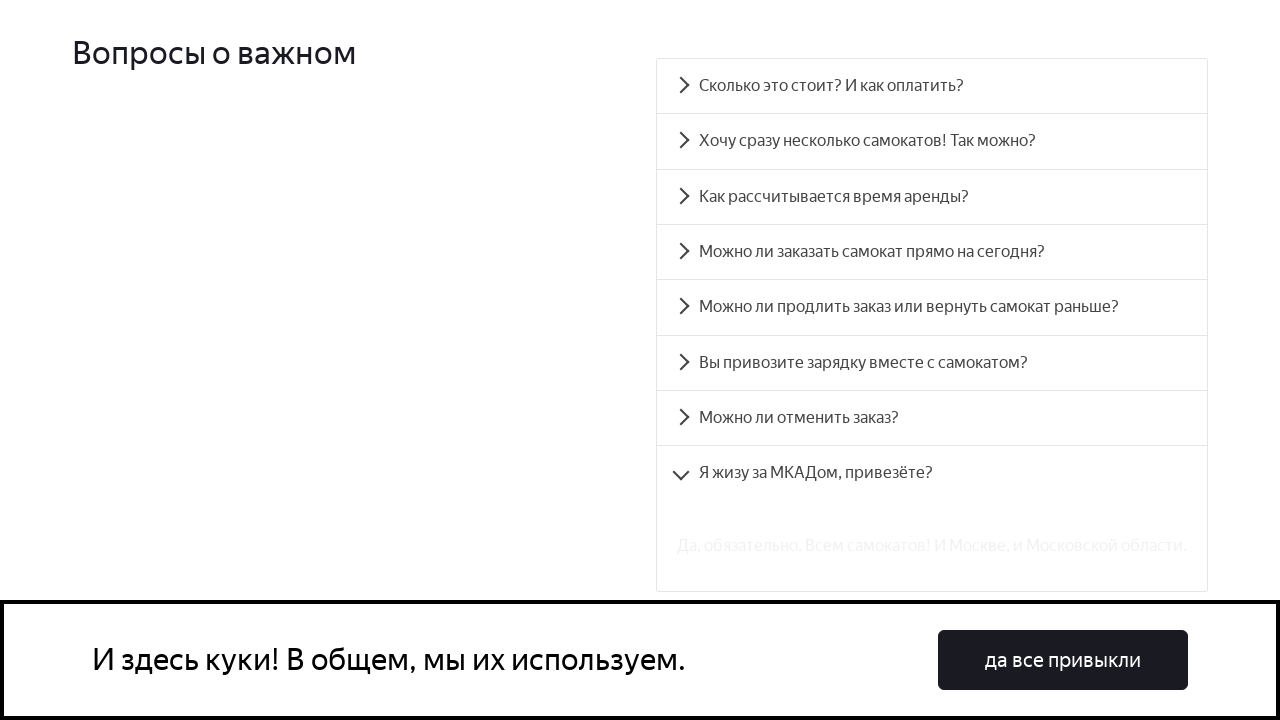

Verified accordion panel expanded and became visible
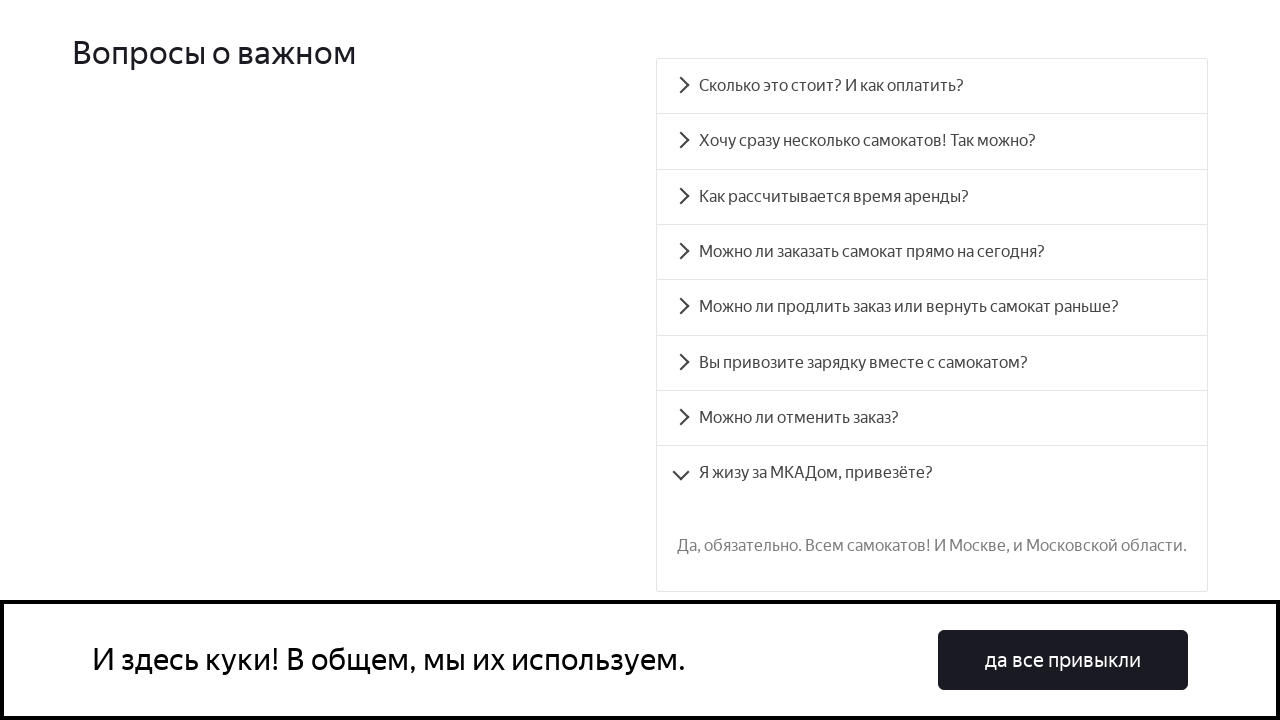

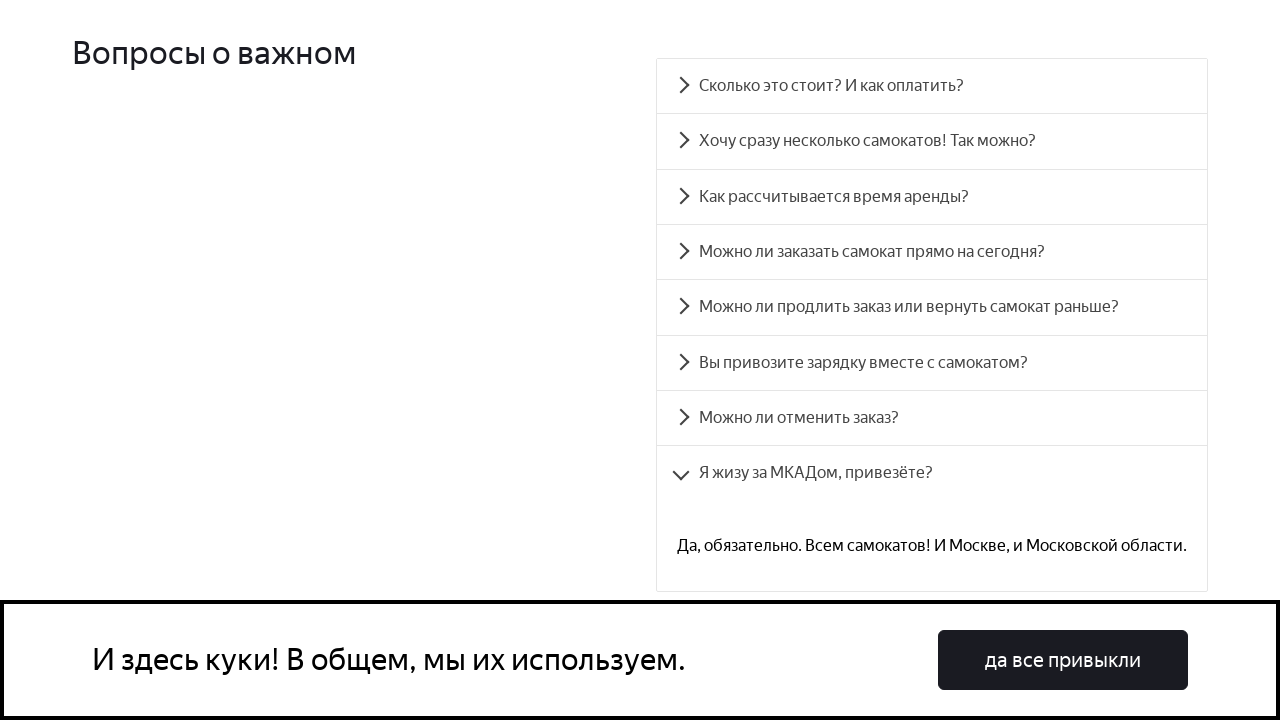